Tests navigation to API docs, verifies header and breadcrumbs, then uses search functionality

Starting URL: https://webdriver.io

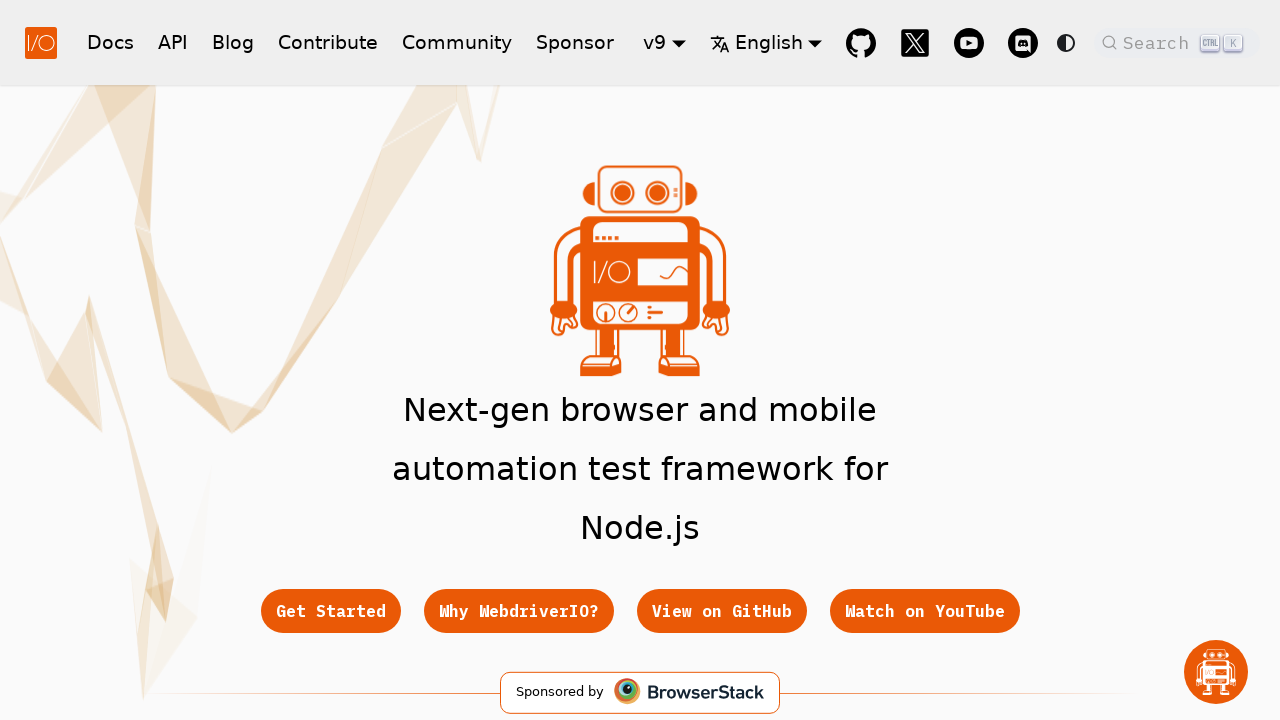

Clicked on API link to navigate to API docs at (173, 42) on a:text('API')
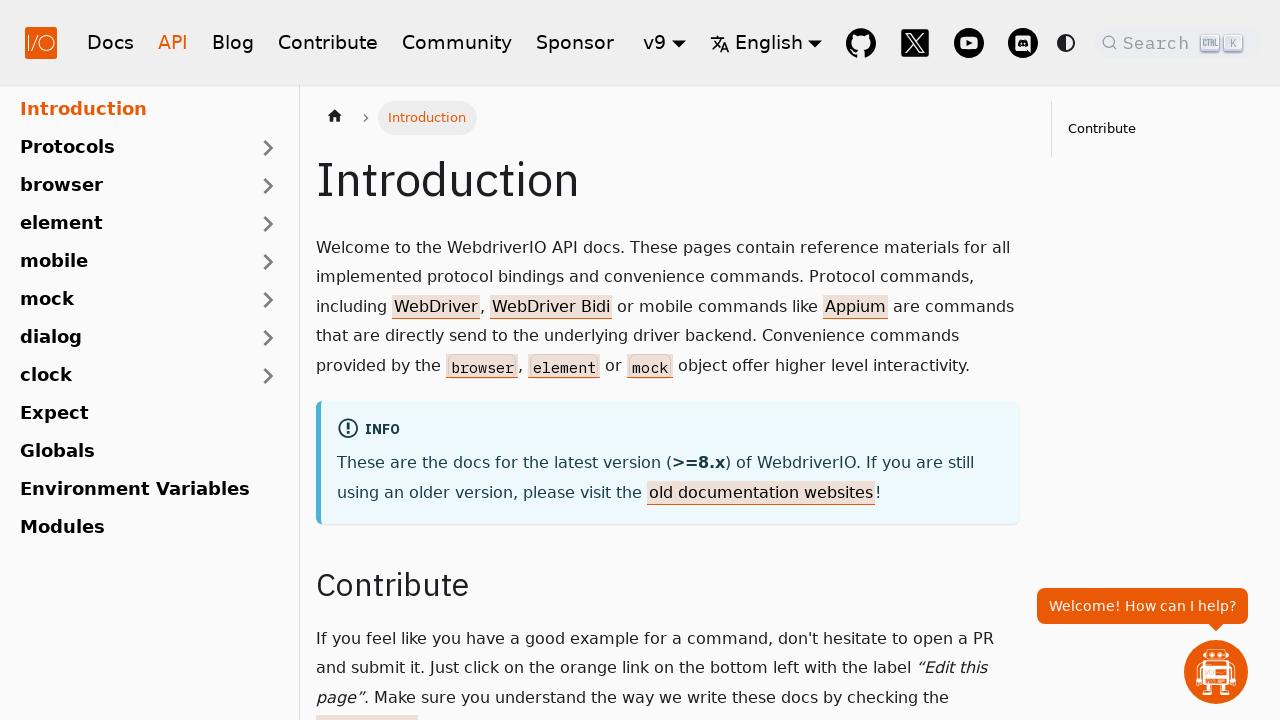

Verified navigation to API docs page
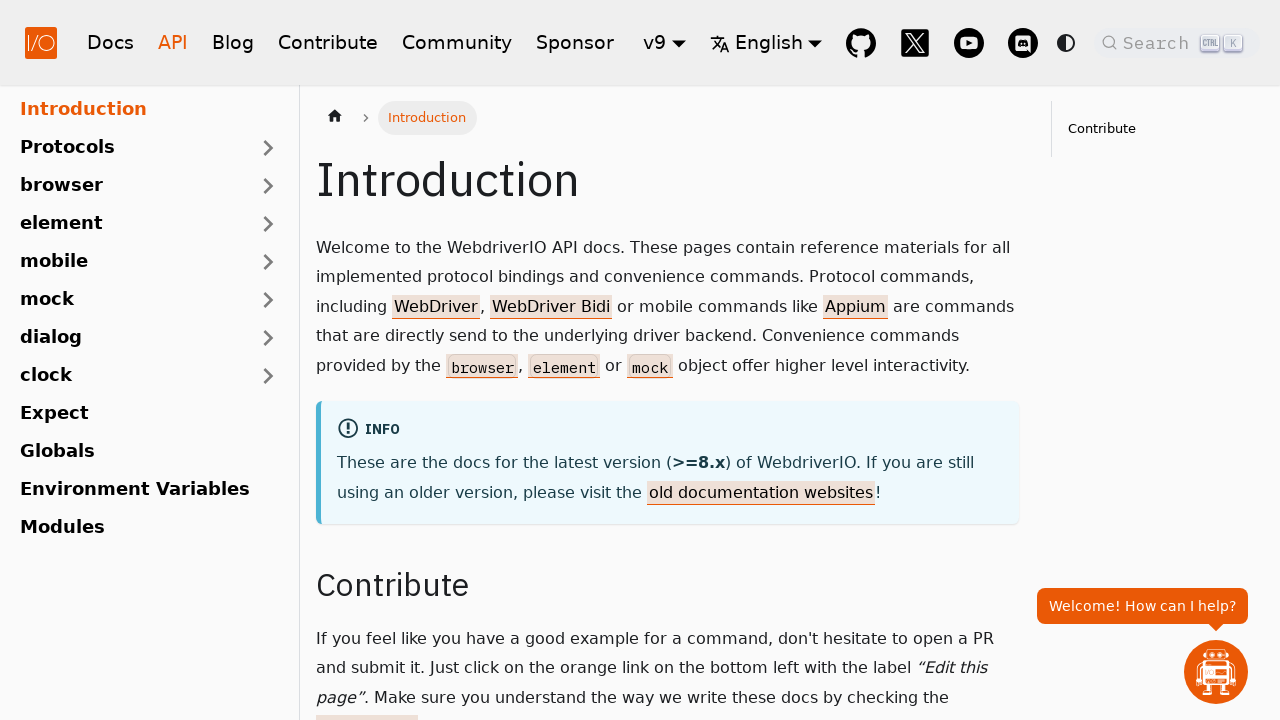

Located Introduction header element
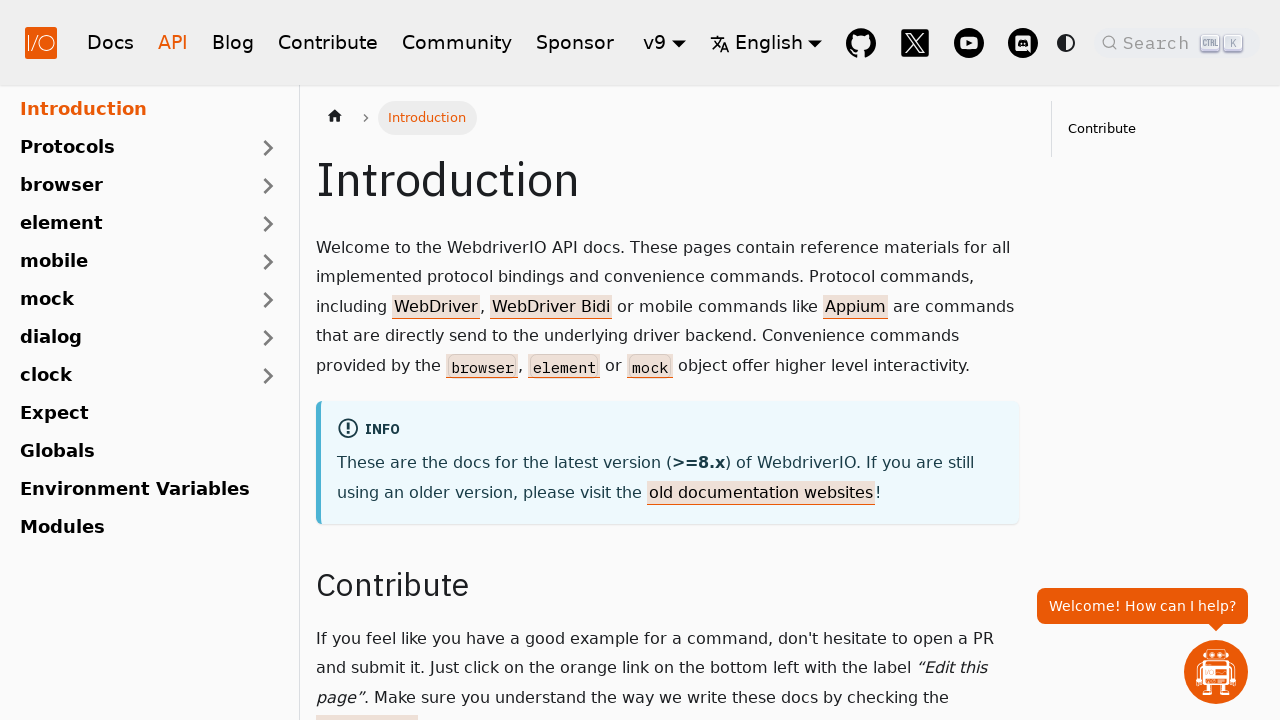

Verified Introduction header is visible
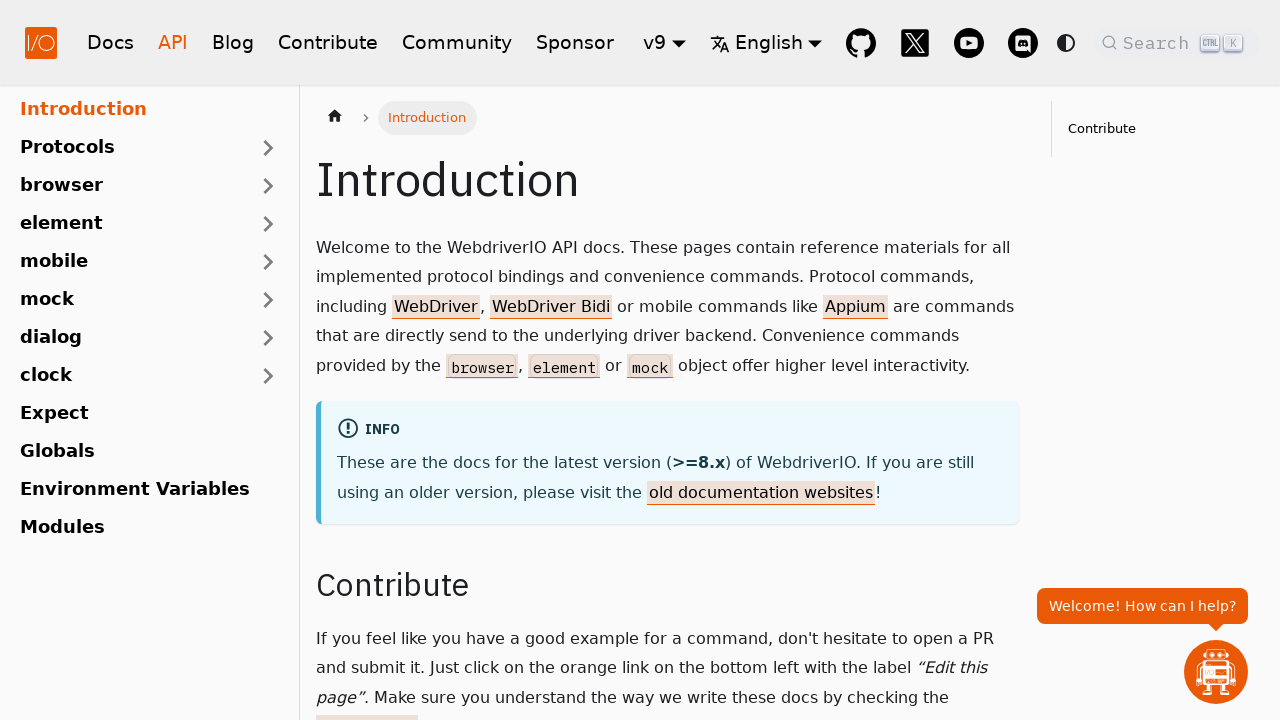

Clicked search button to open search functionality at (1177, 42) on .DocSearch.DocSearch-Button
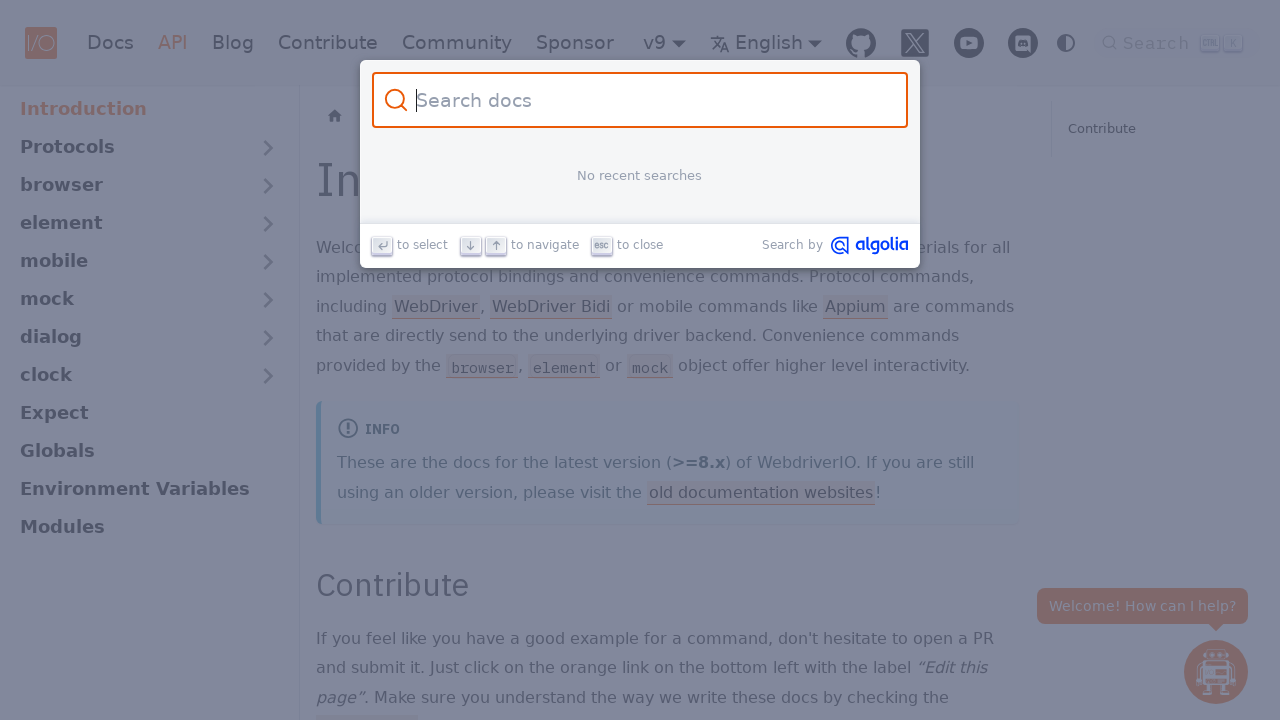

Filled search input with 'all is done' on .DocSearch-Input
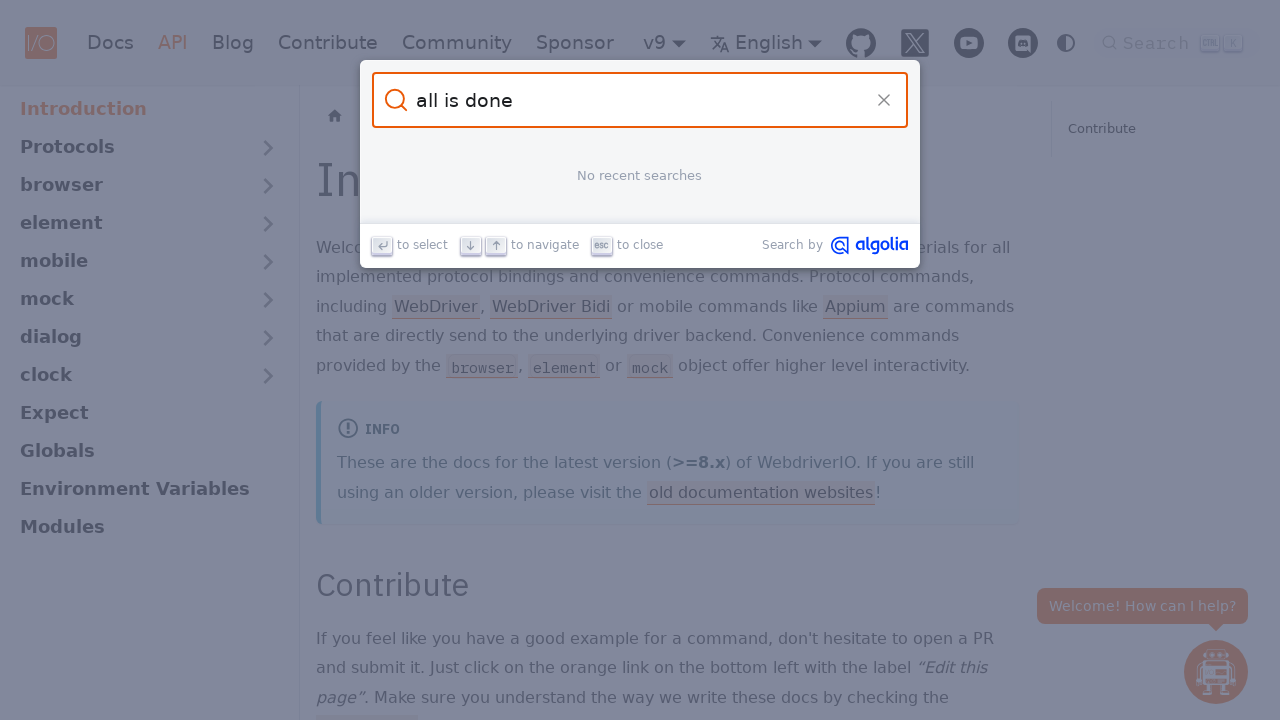

Clicked reset button to clear search at (884, 100) on button[type='reset']
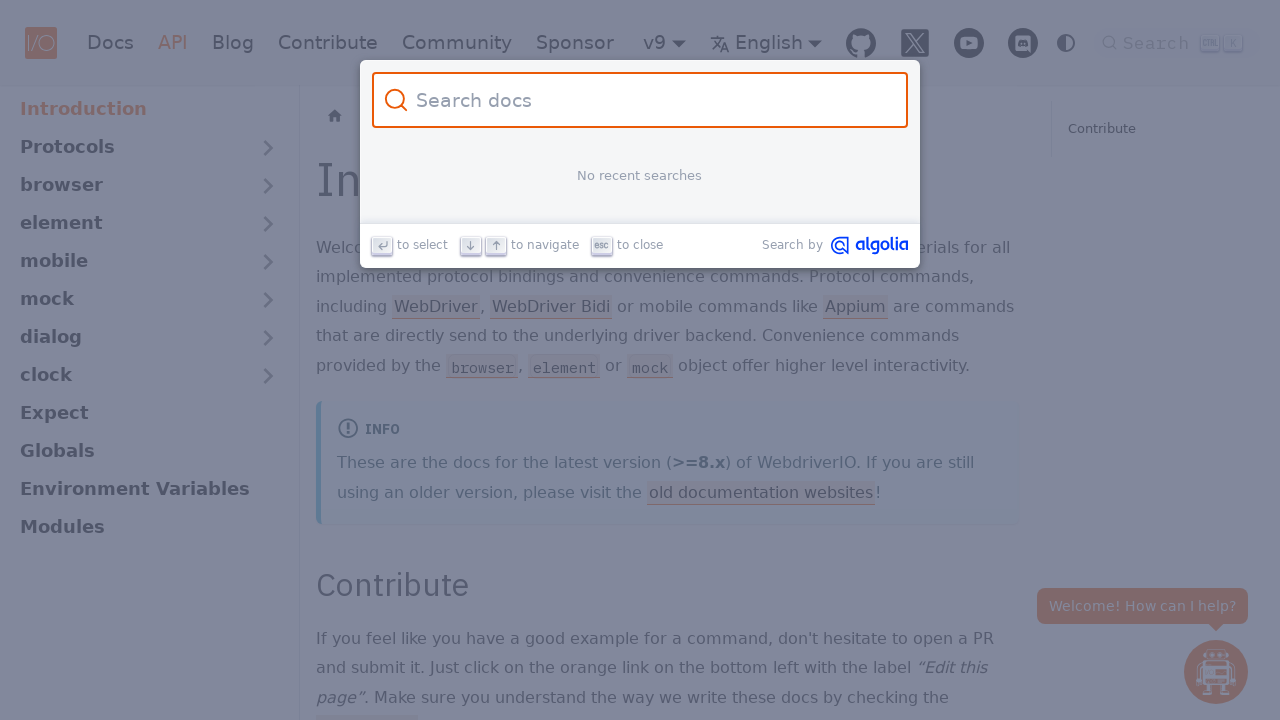

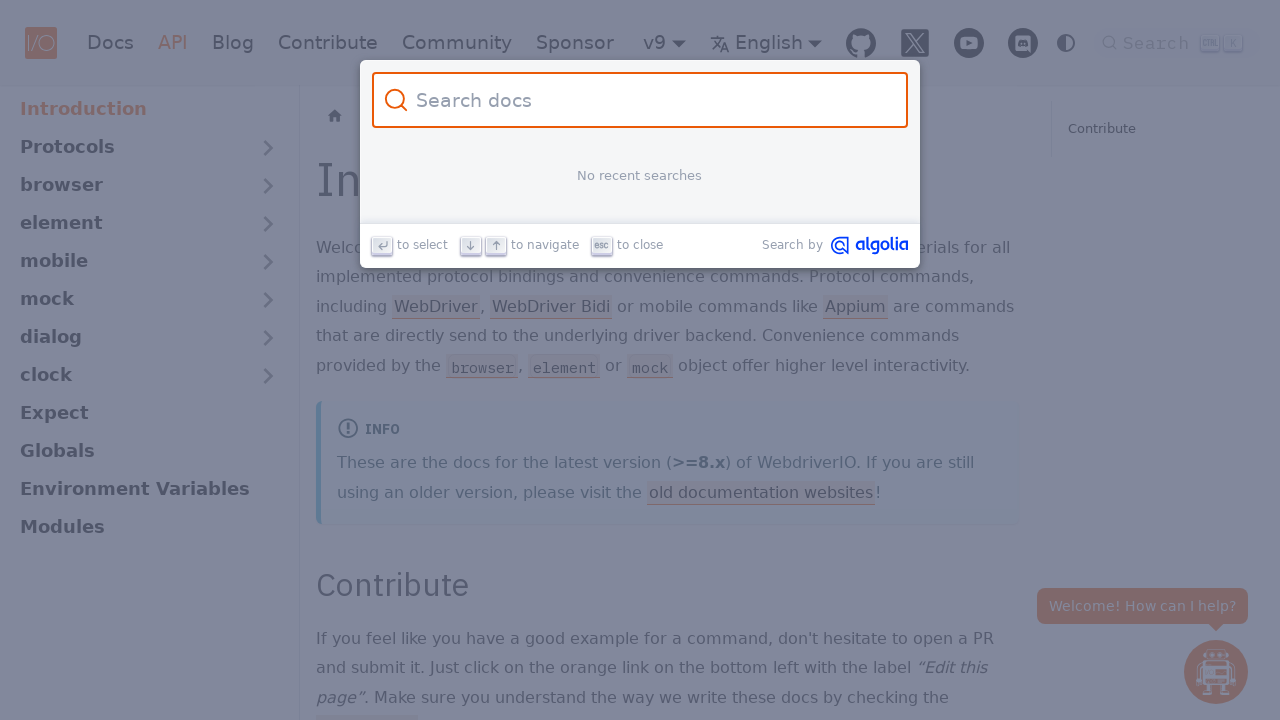